Tests that the Samsung homepage loads successfully by verifying the body element is present

Starting URL: https://www.samsung.com/

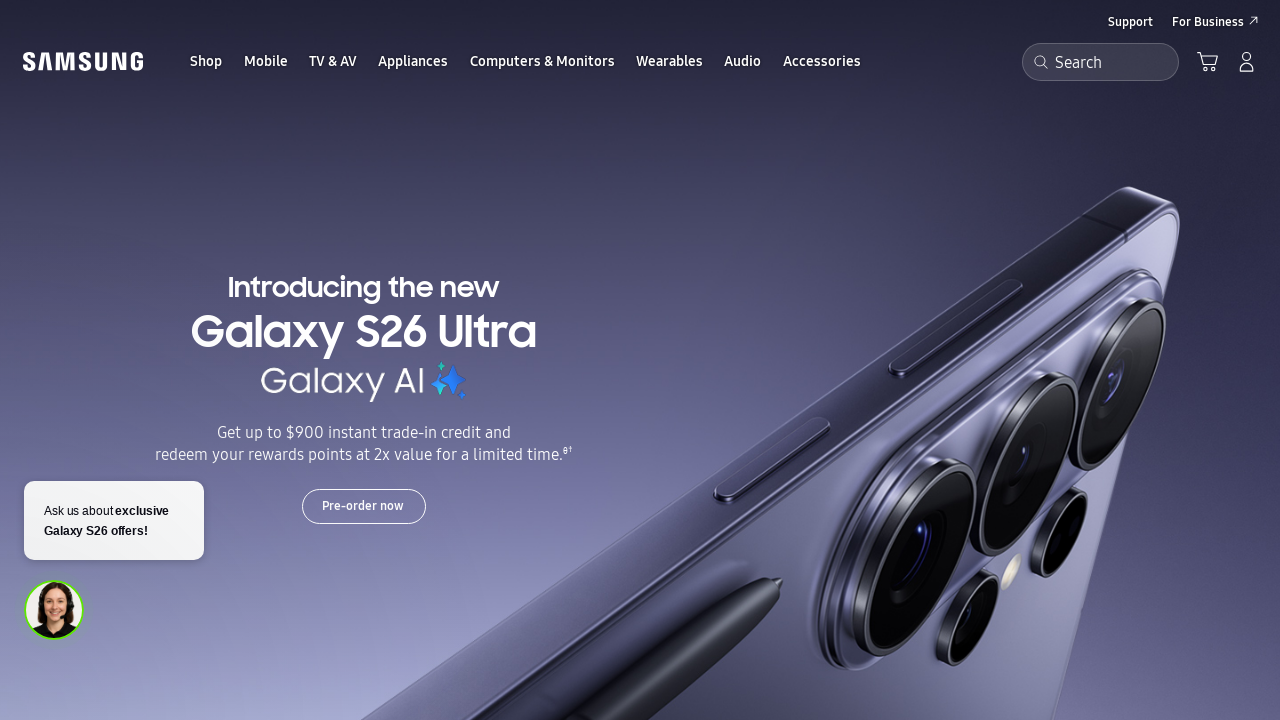

Waited for body element to load on Samsung homepage
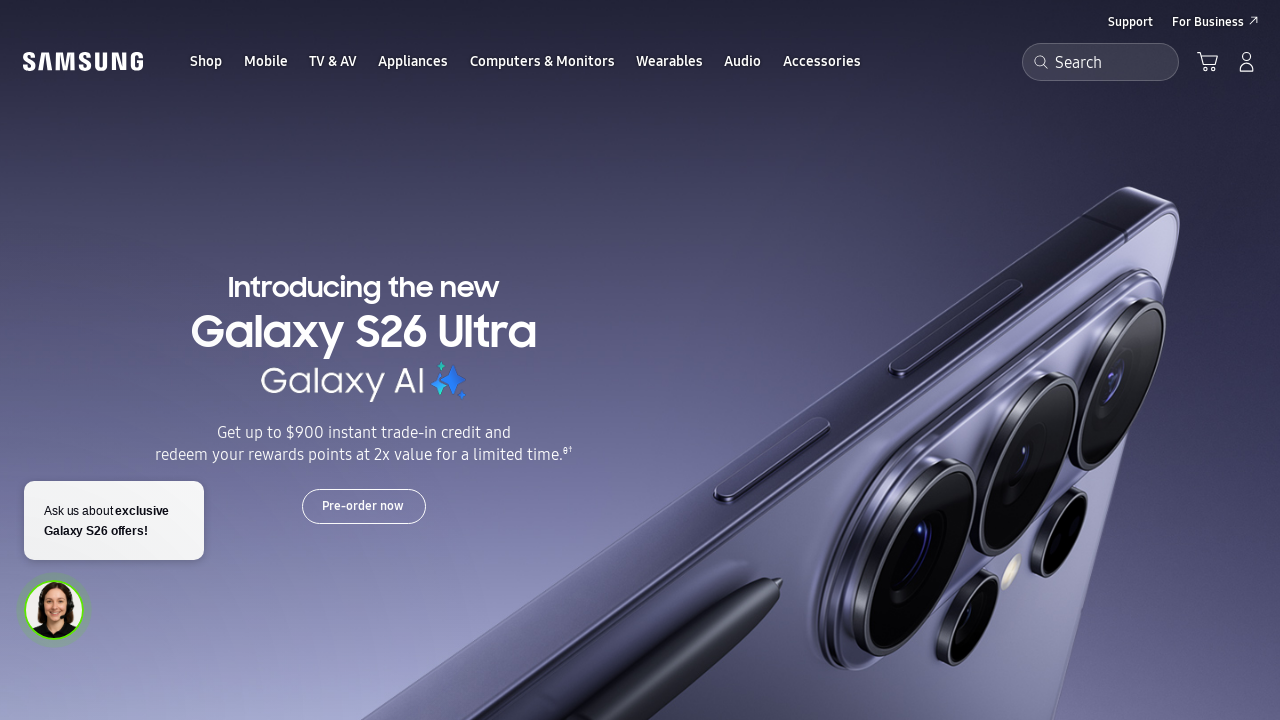

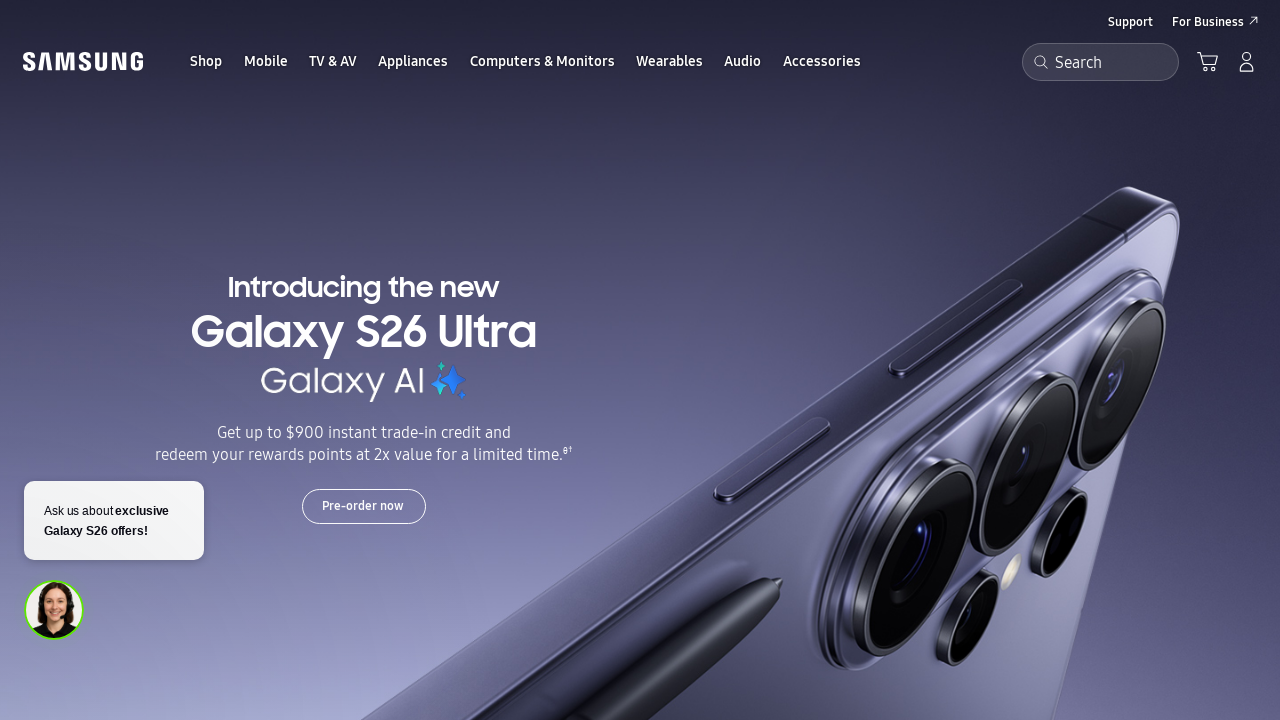